Opens the Ajio e-commerce website and waits for the page to load before closing the browser.

Starting URL: https://www.ajio.com/

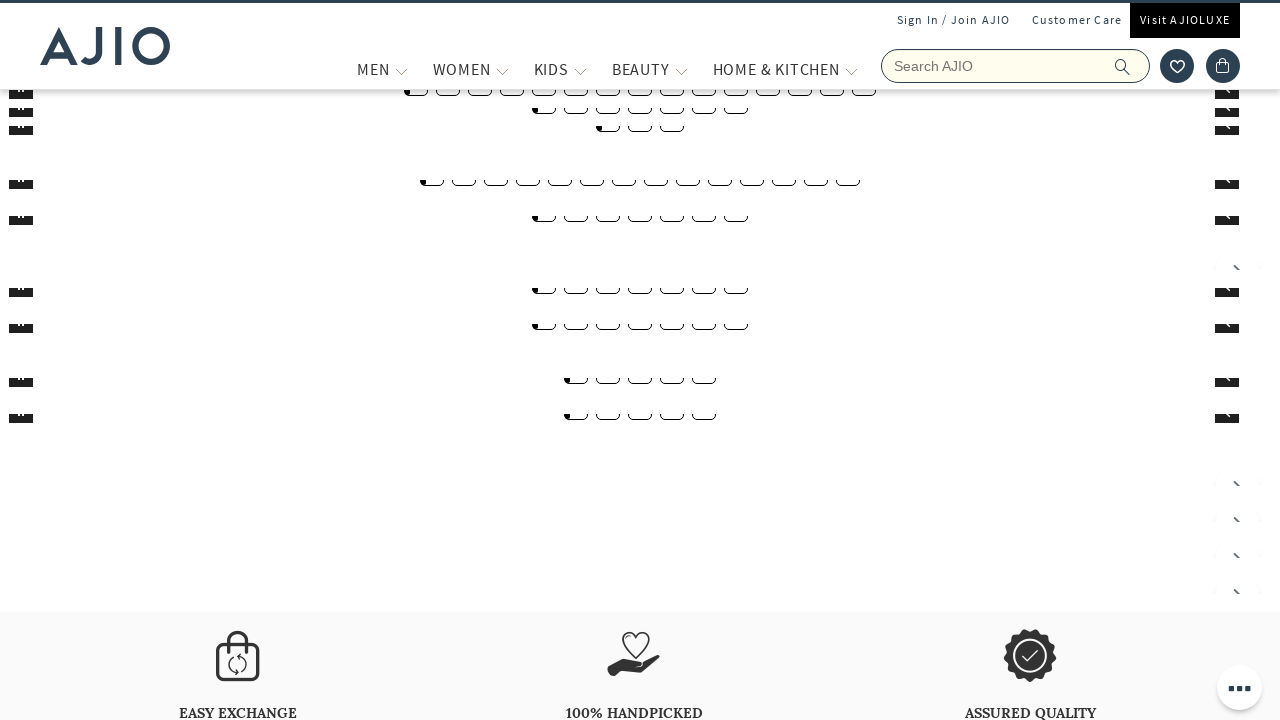

Waited for page to fully load (networkidle state)
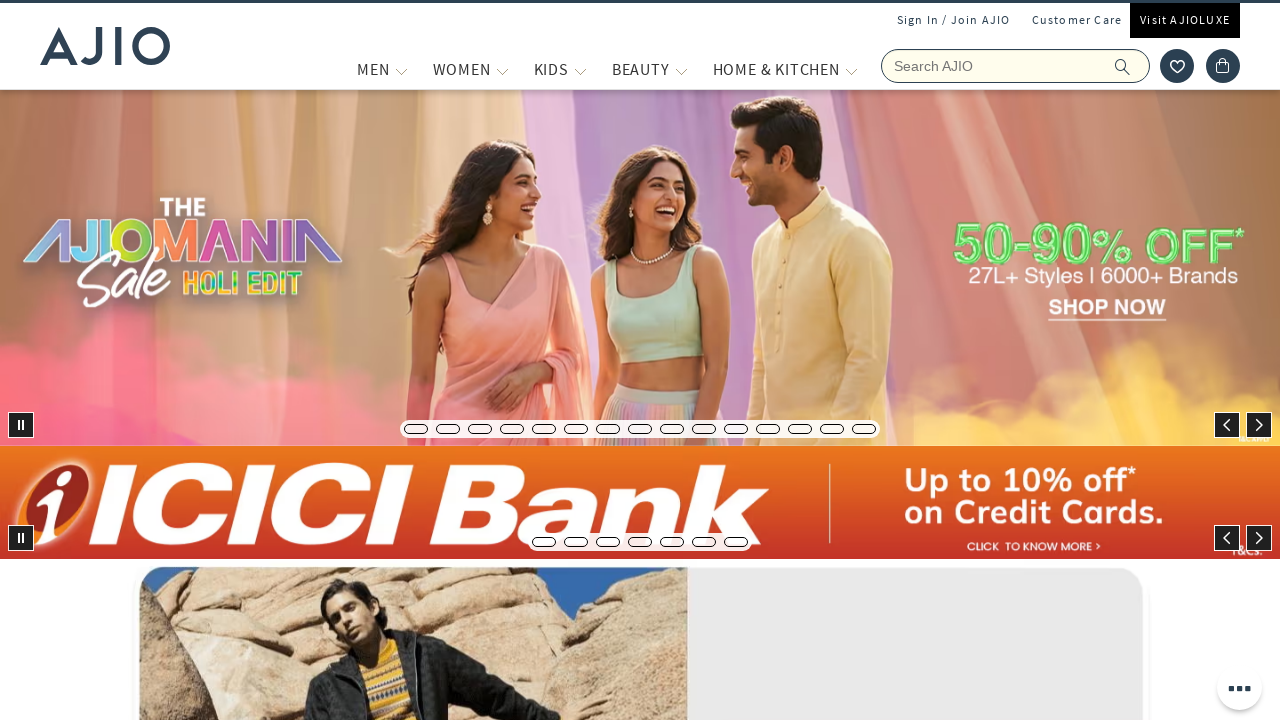

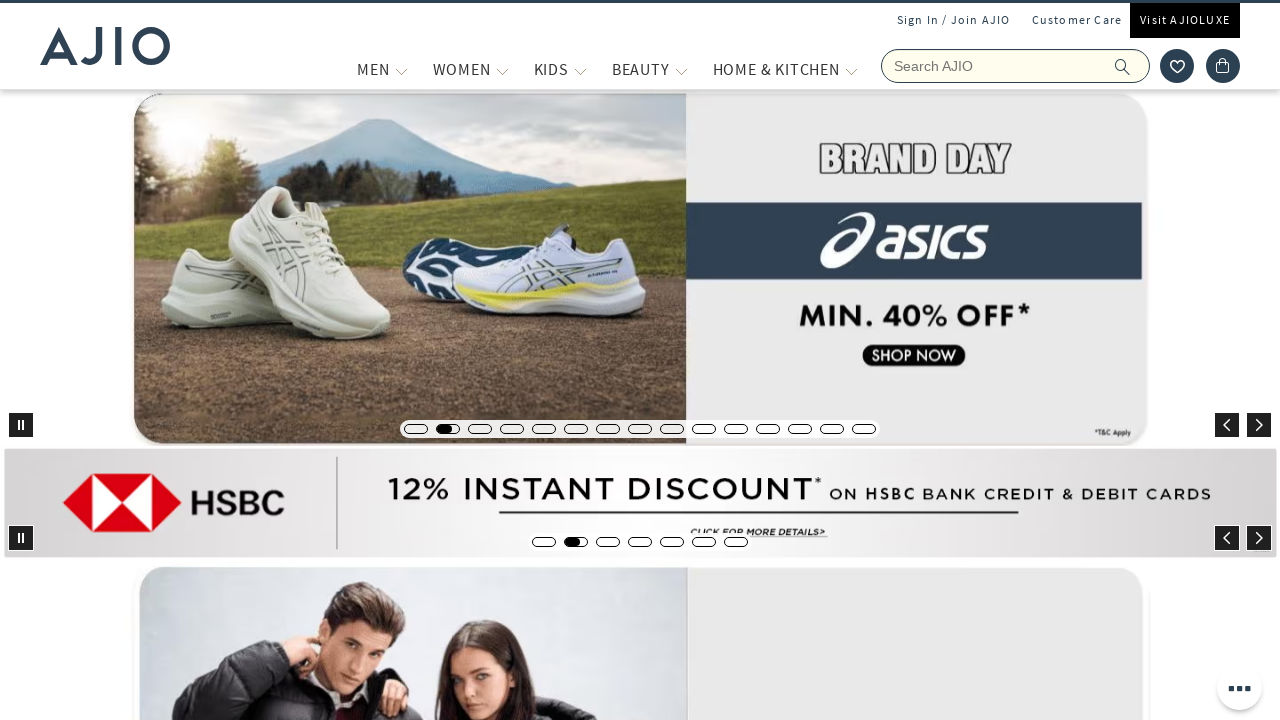